Tests drag and drop functionality by dragging an element and dropping it onto a target element

Starting URL: https://jqueryui.com/resources/demos/droppable/default.html

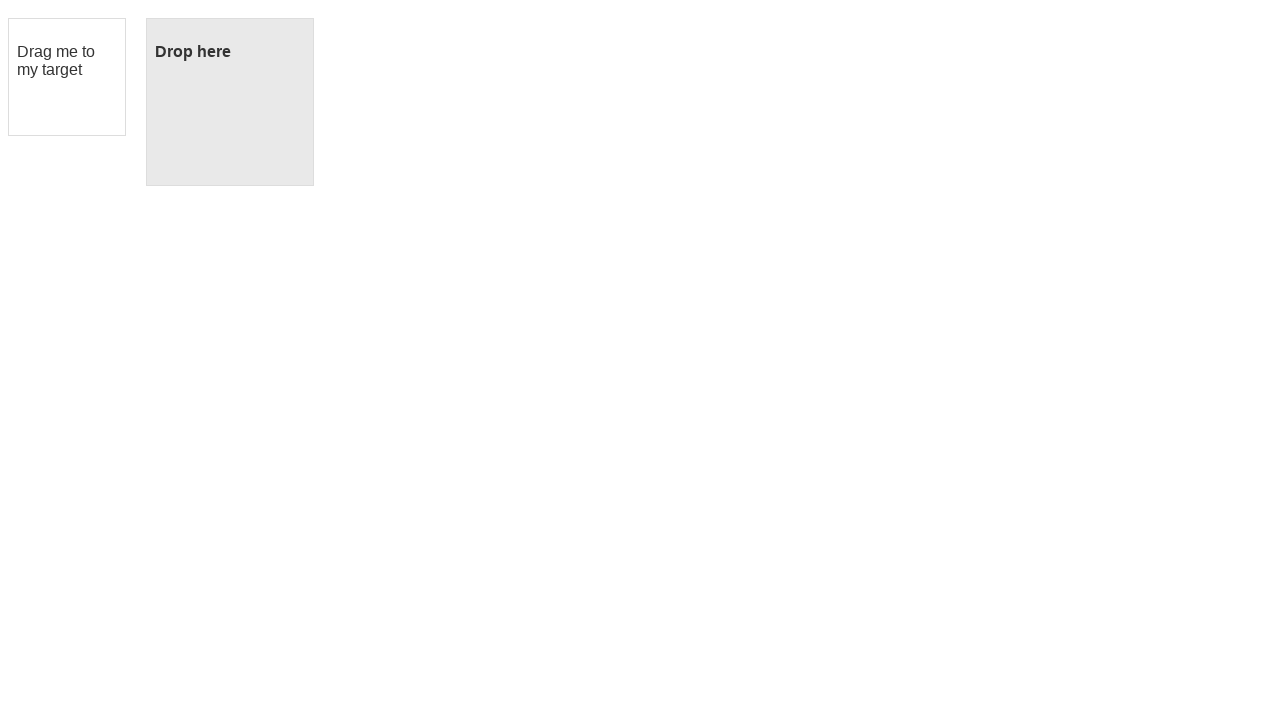

Located the draggable element
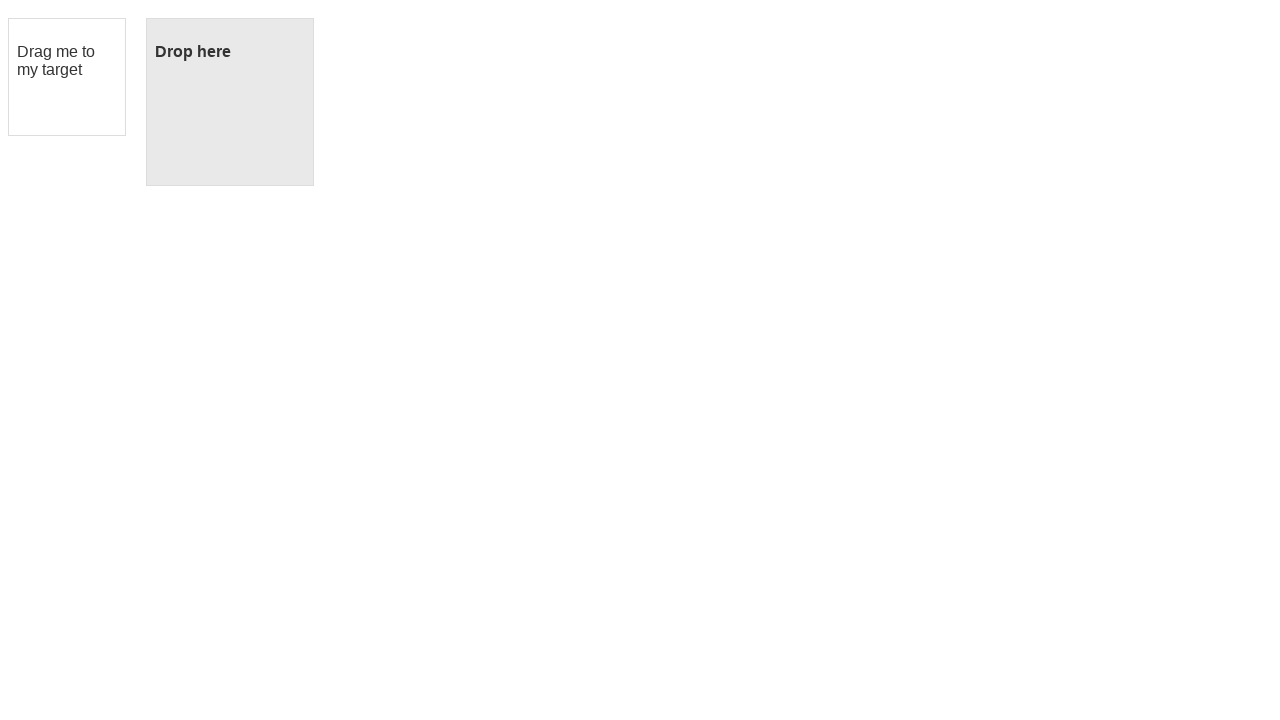

Located the droppable target element
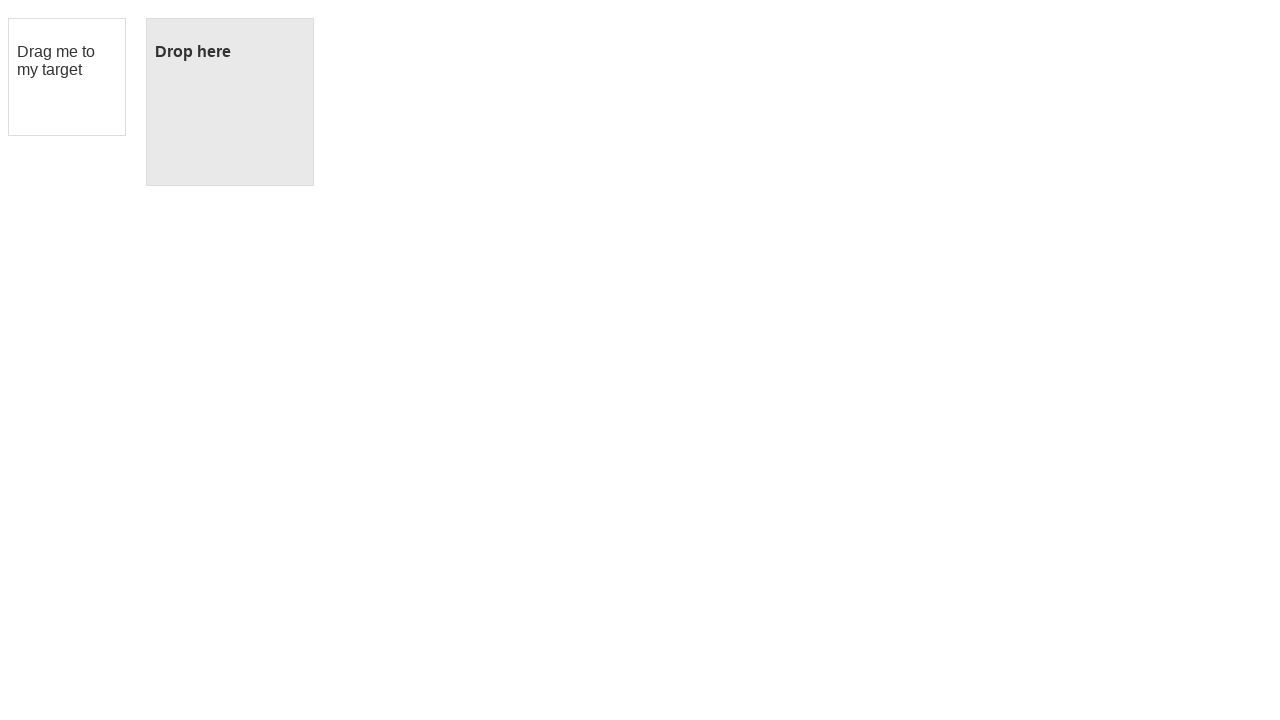

Dragged element from draggable to droppable target at (230, 102)
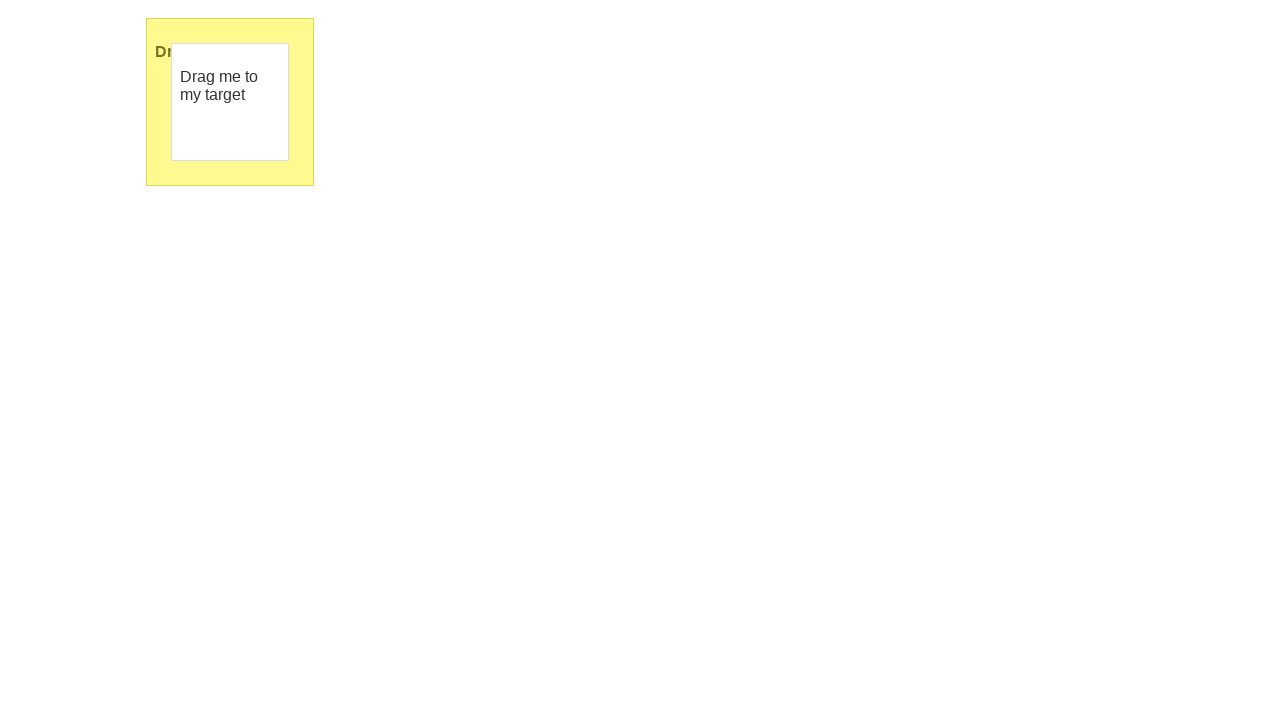

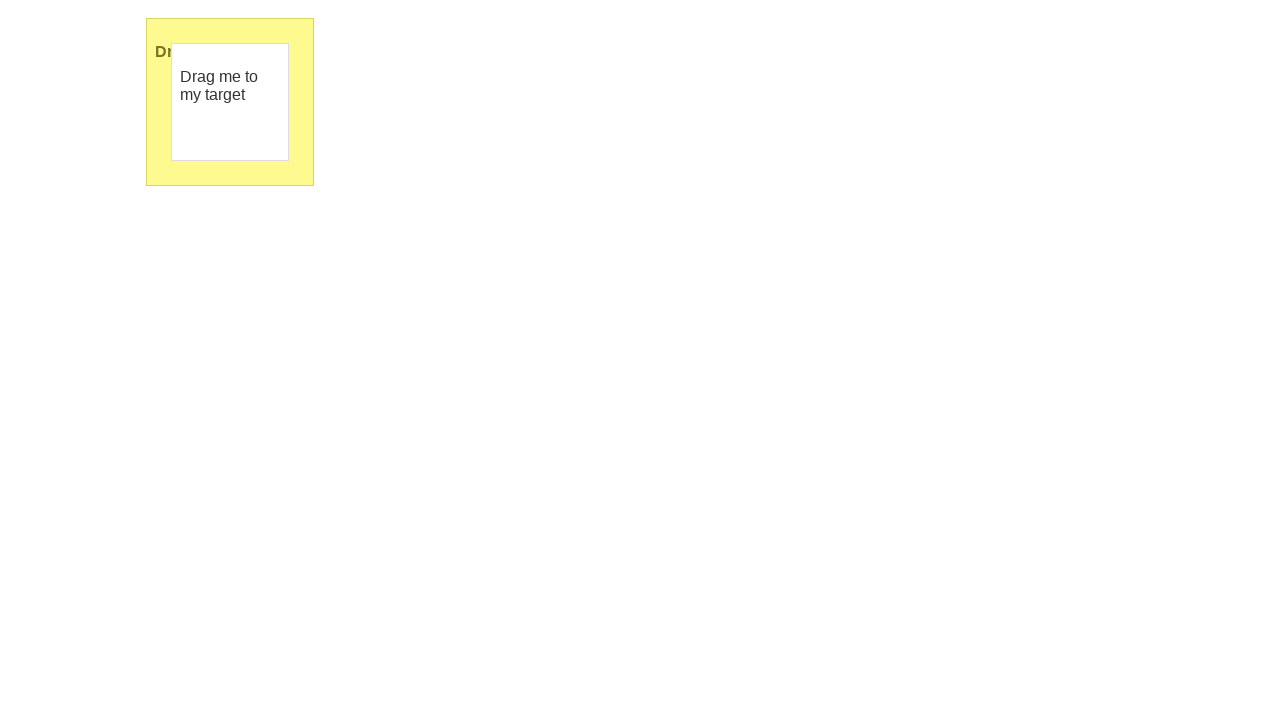